Tests dynamic checkbox toggle functionality by clicking a toggle button to hide/show a checkbox and verifying its visibility state changes

Starting URL: https://training-support.net/webelements/dynamic-controls

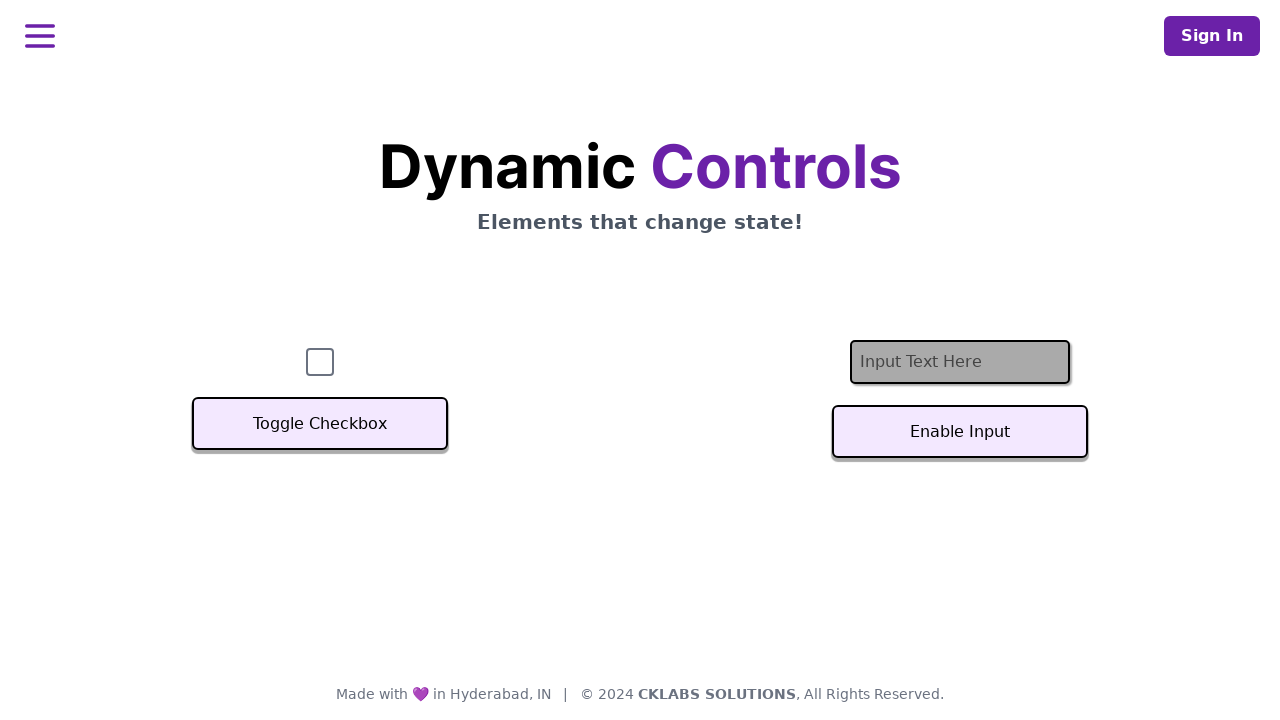

Navigated to dynamic controls page
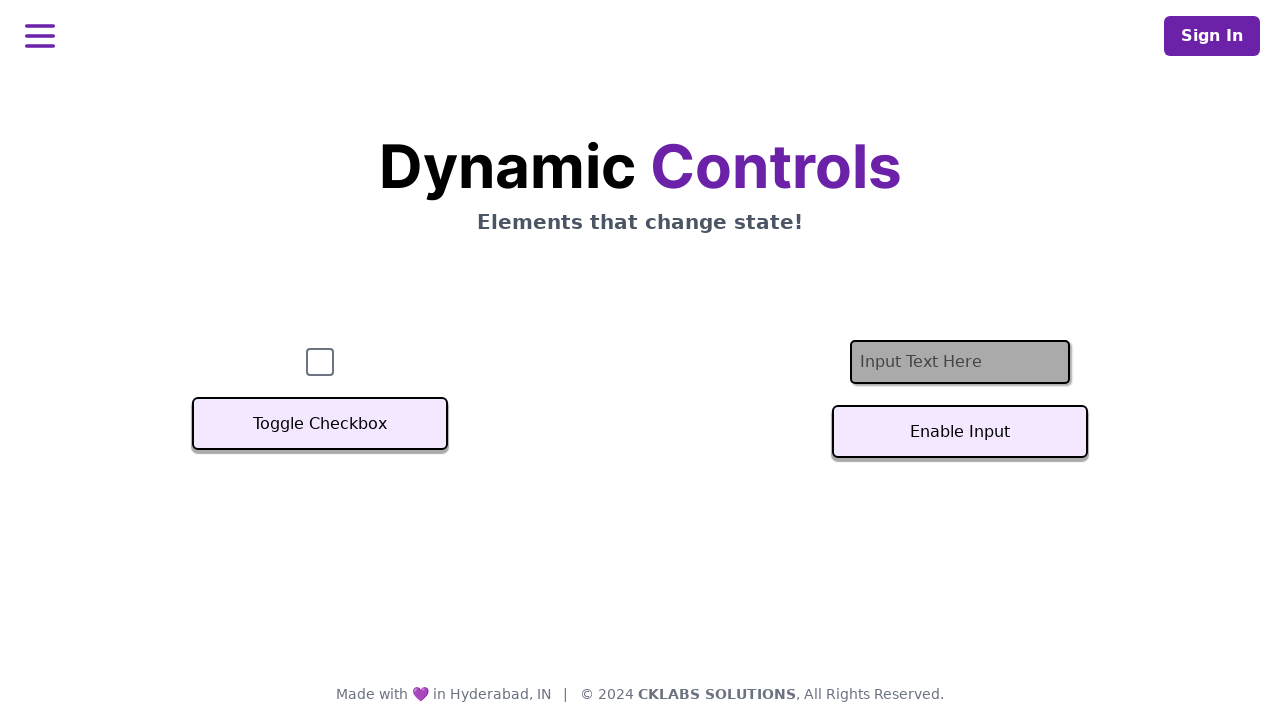

Verified checkbox is initially visible
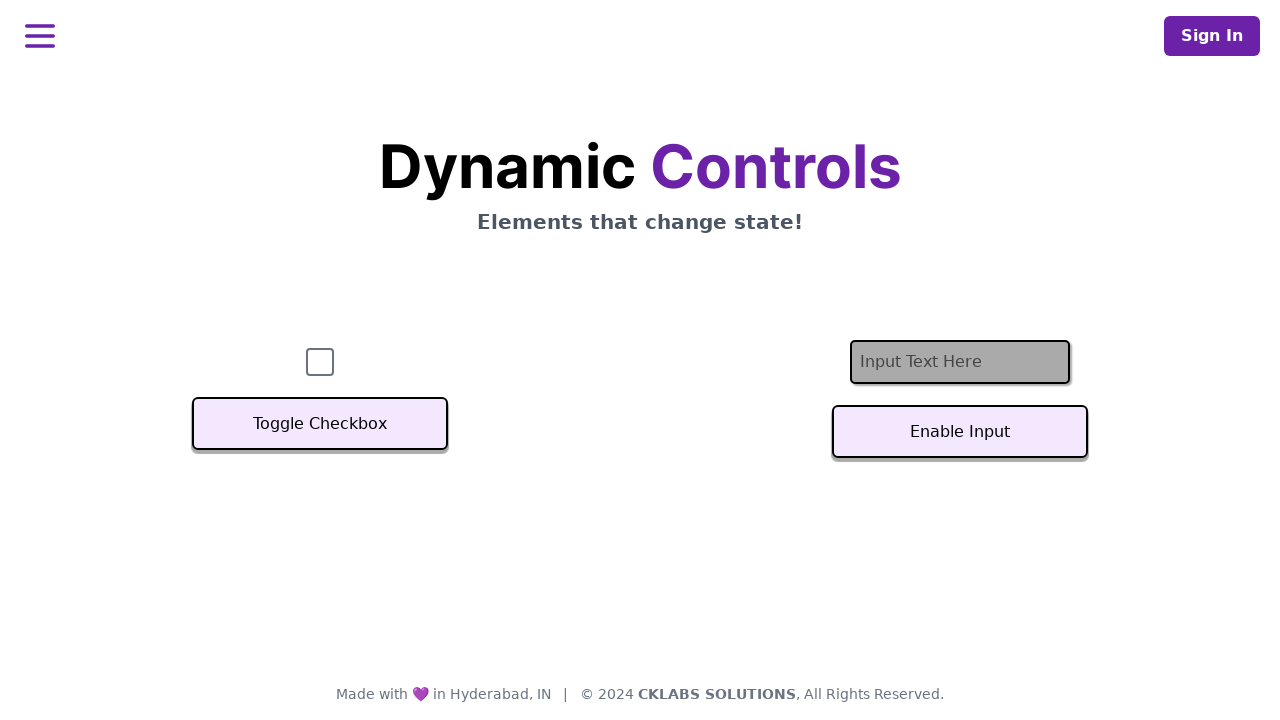

Clicked toggle button to hide checkbox at (320, 424) on xpath=//button[text()='Toggle Checkbox']
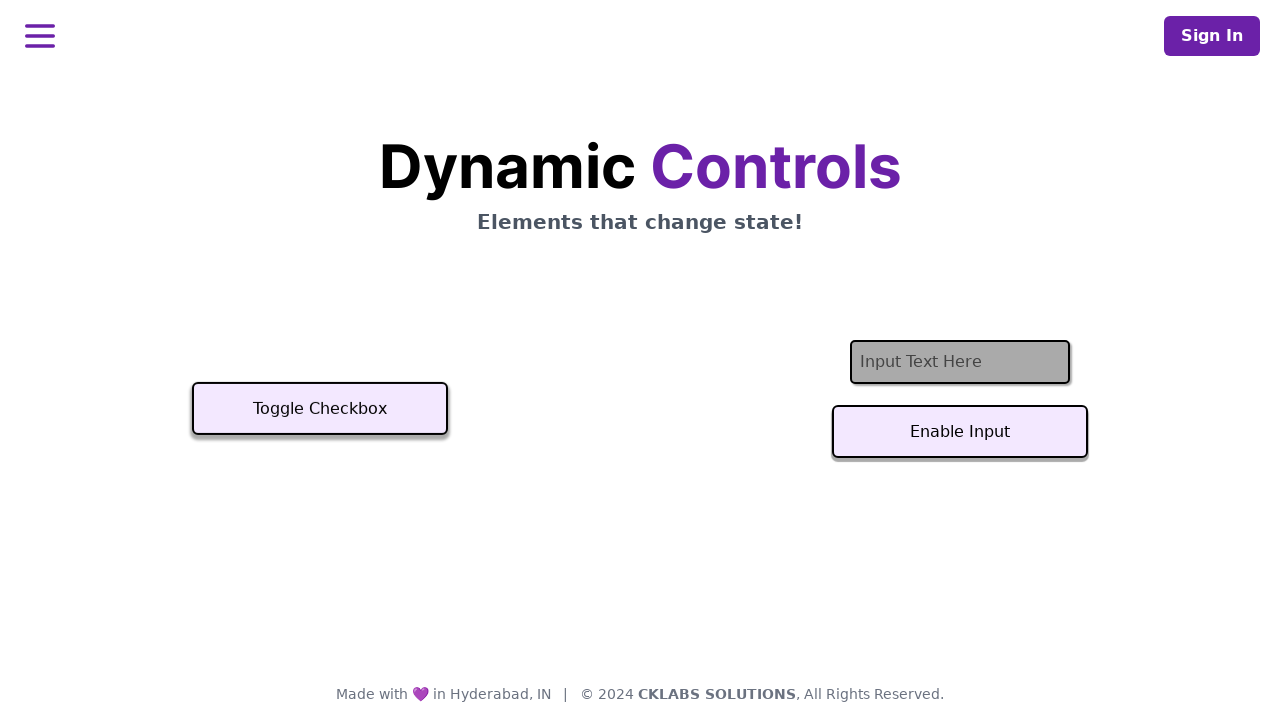

Waited 500ms for toggle animation to complete
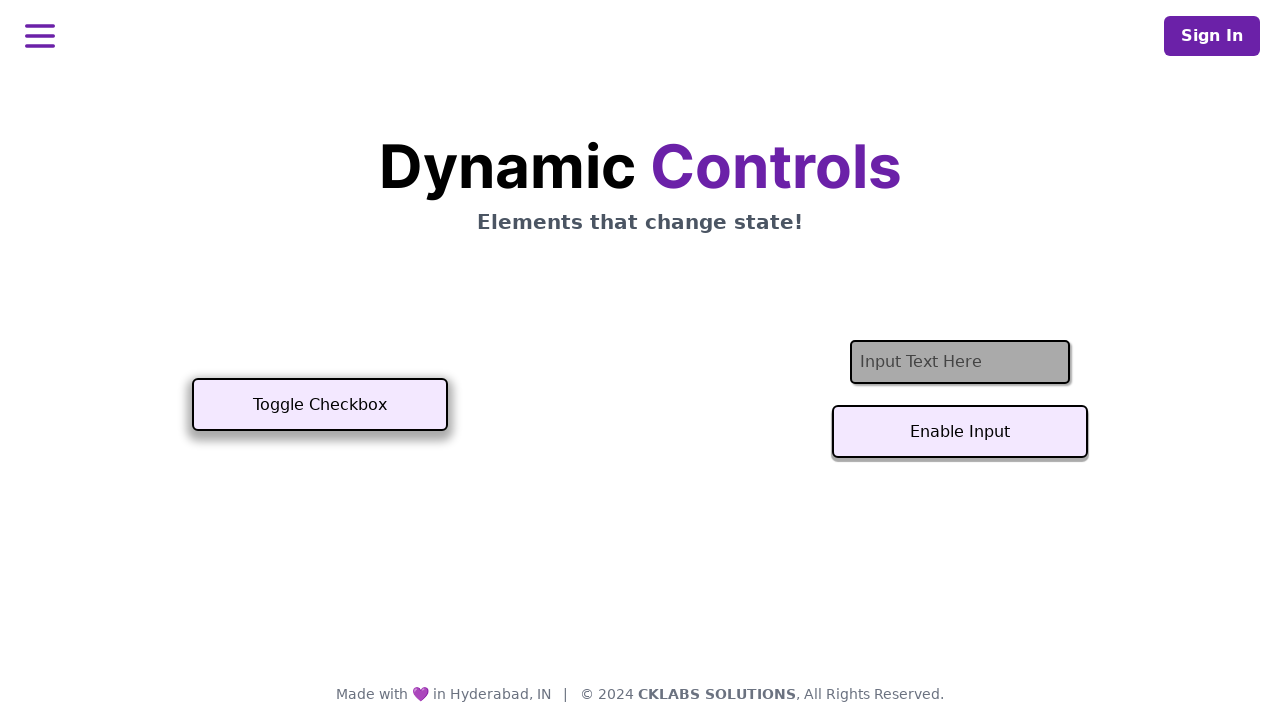

Clicked toggle button again to show checkbox at (320, 405) on xpath=//button[text()='Toggle Checkbox']
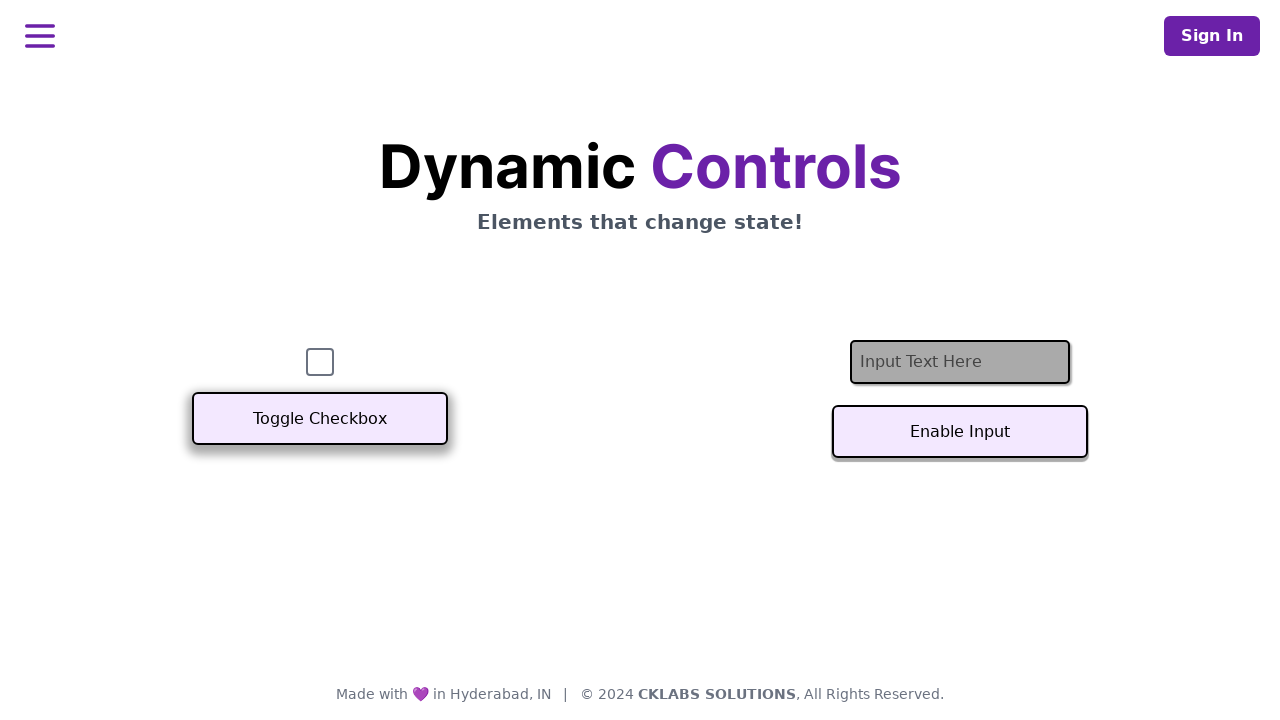

Verified checkbox is visible again after toggle
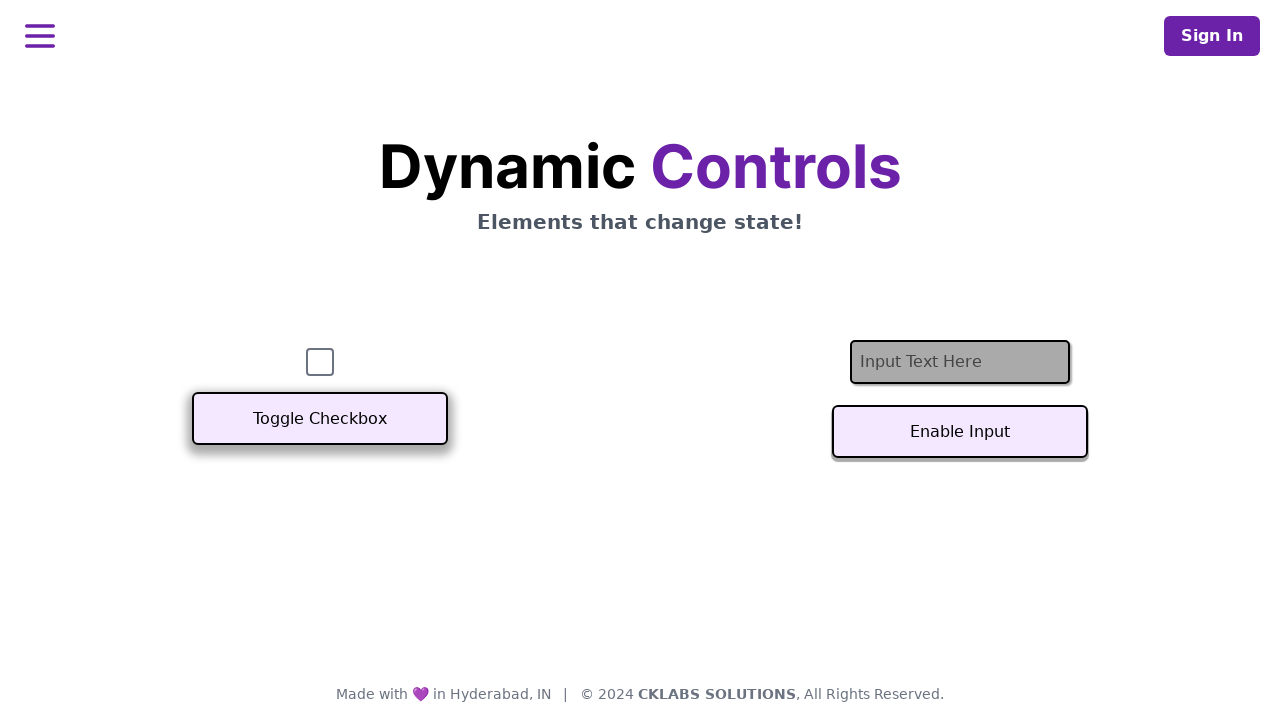

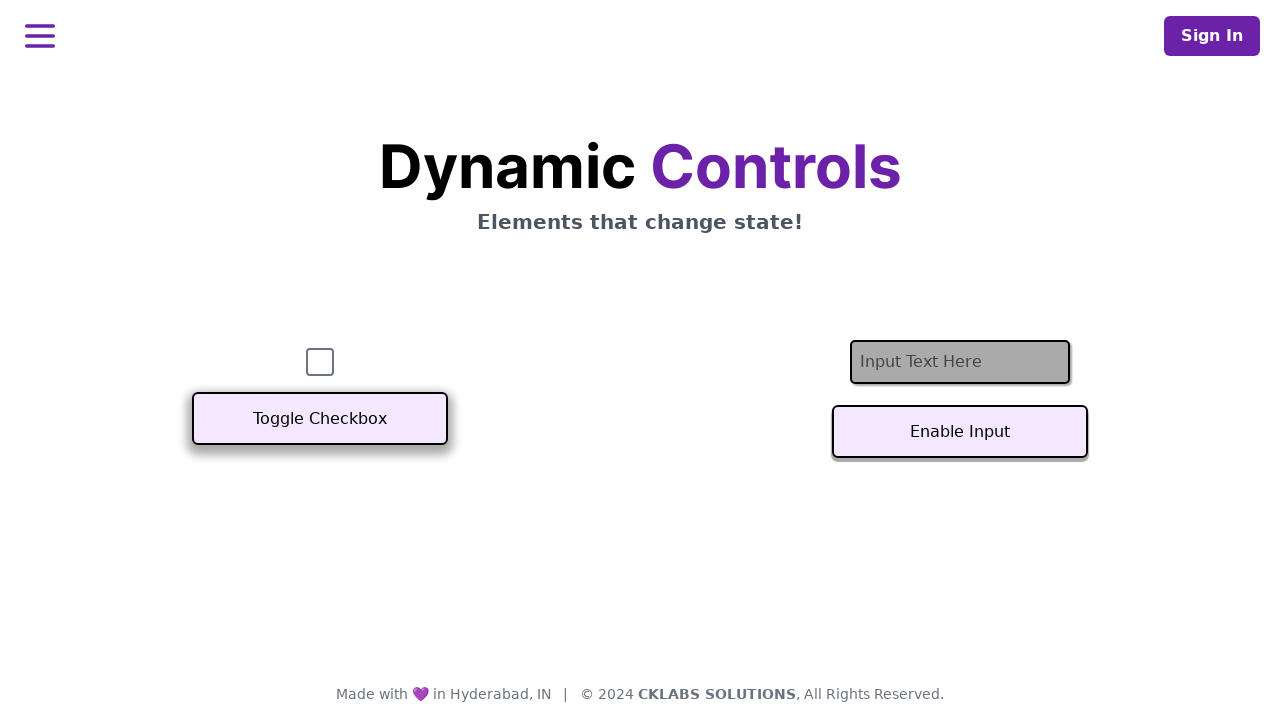